Tests alert handling on the Selenium documentation page by clicking a link to trigger an alert and then accepting it

Starting URL: https://www.selenium.dev/documentation/webdriver/interactions/alerts/

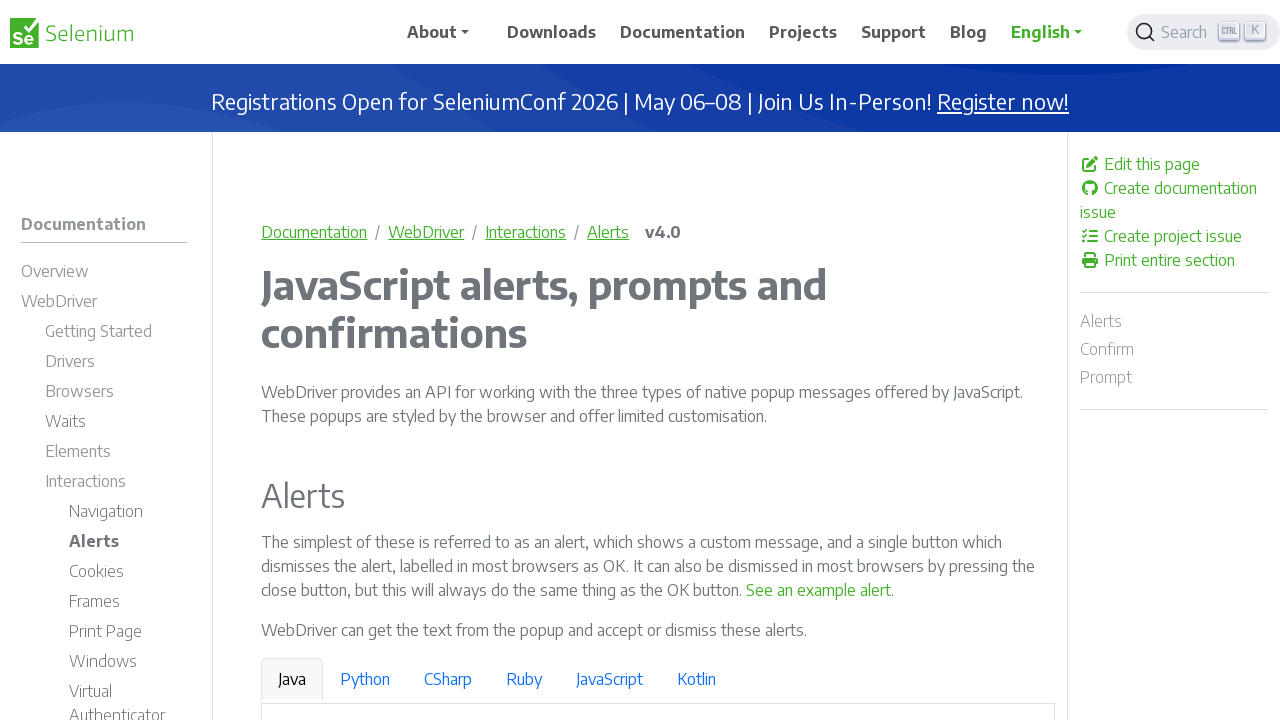

Clicked 'See an example alert' link to trigger alert at (819, 590) on text=See an example alert
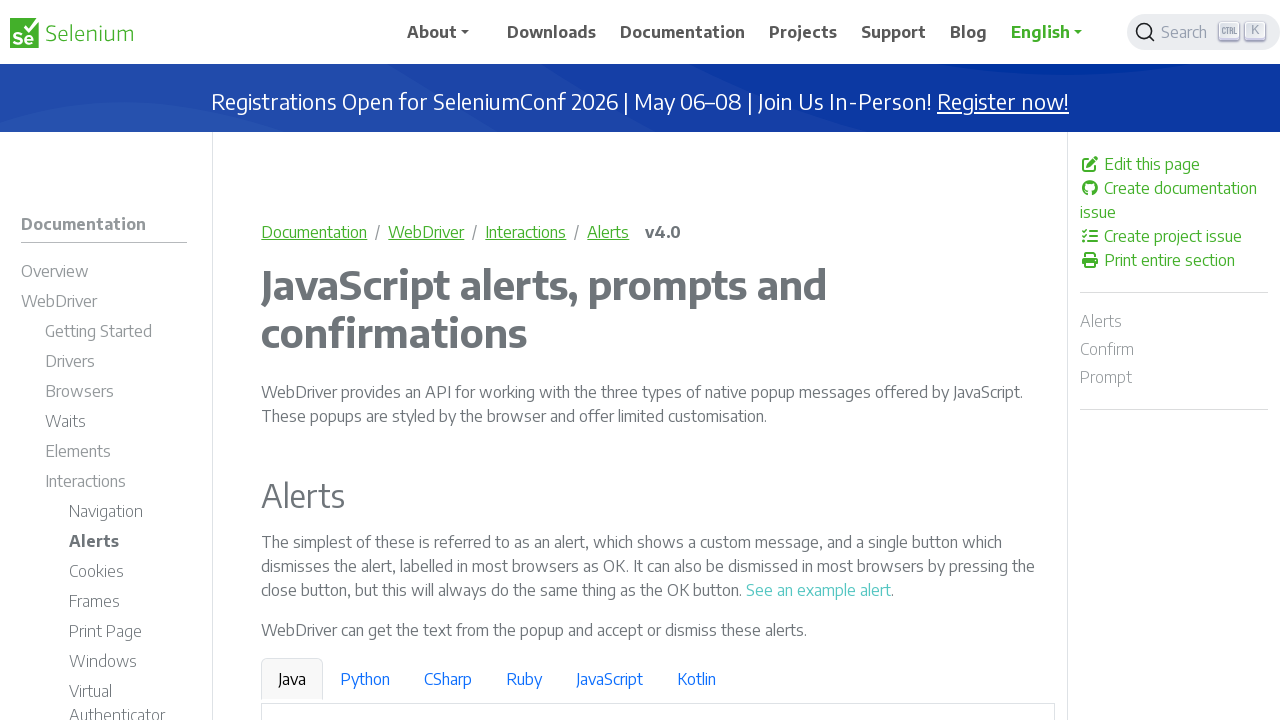

Set up dialog handler to accept alert
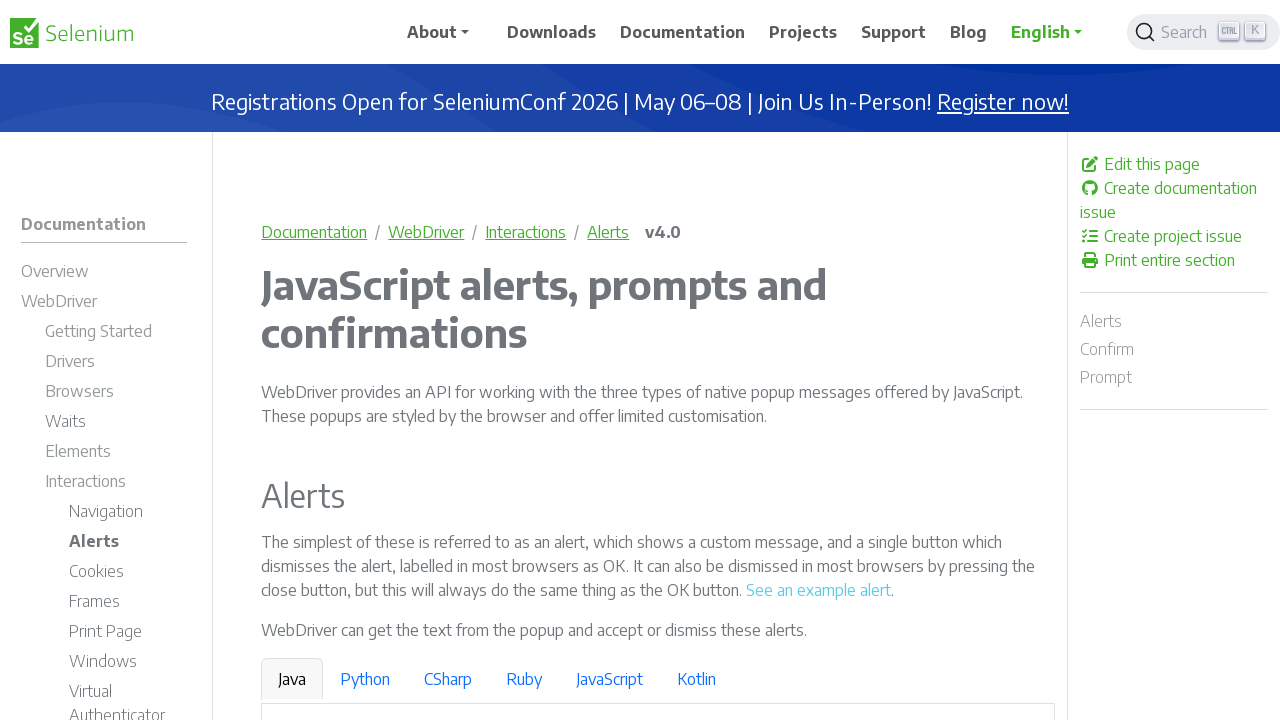

Waited for alert to appear and be accepted
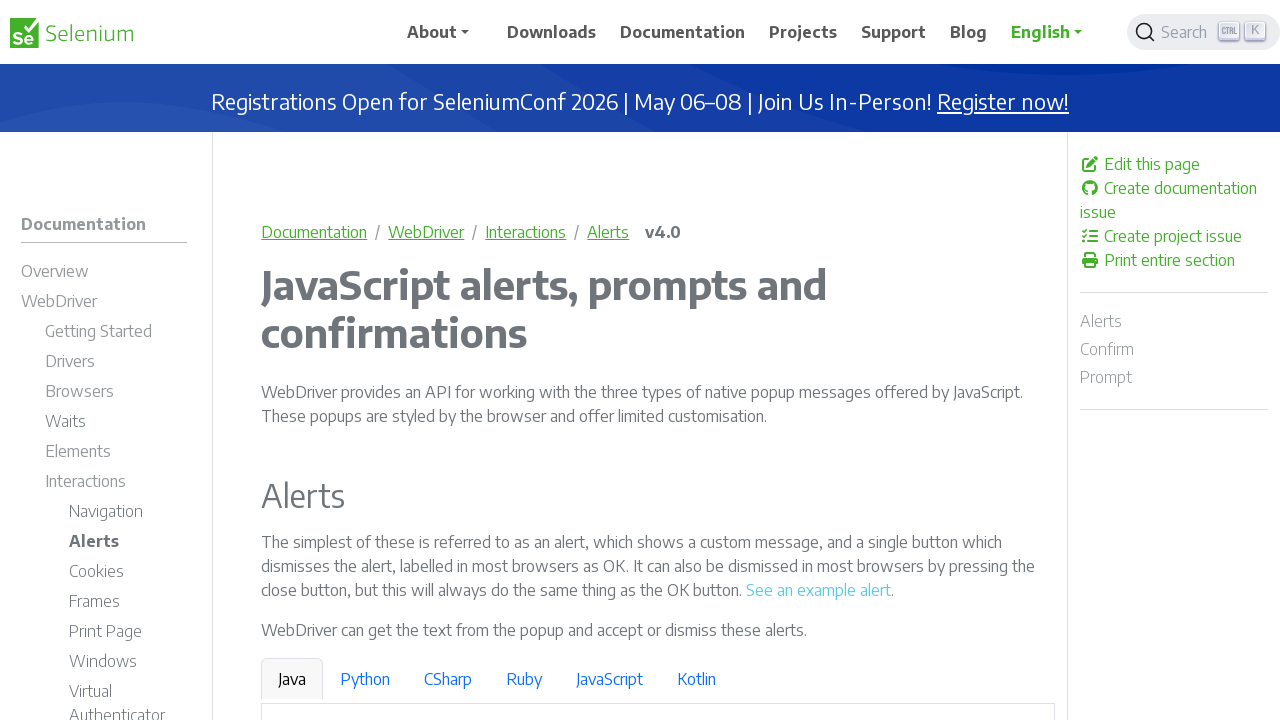

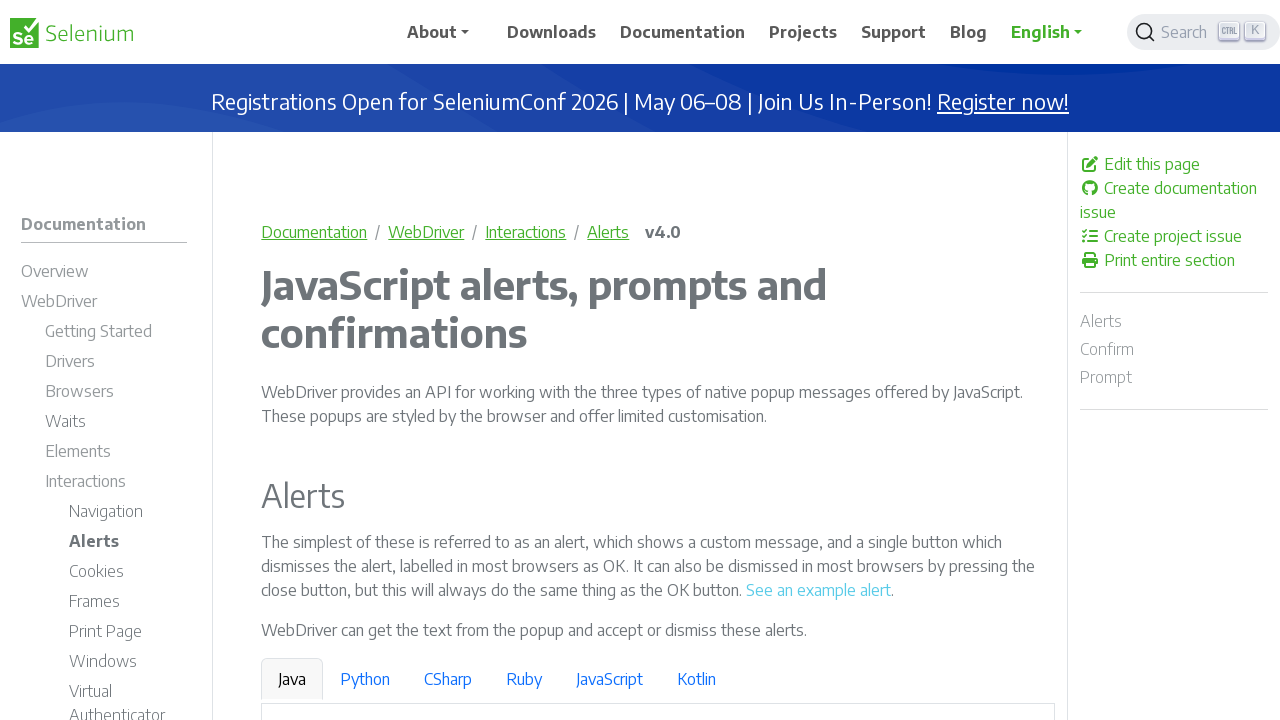